Tests wait functionality by clicking a button and waiting for a paragraph element to appear on the page

Starting URL: https://testeroprogramowania.github.io/selenium/wait2.html

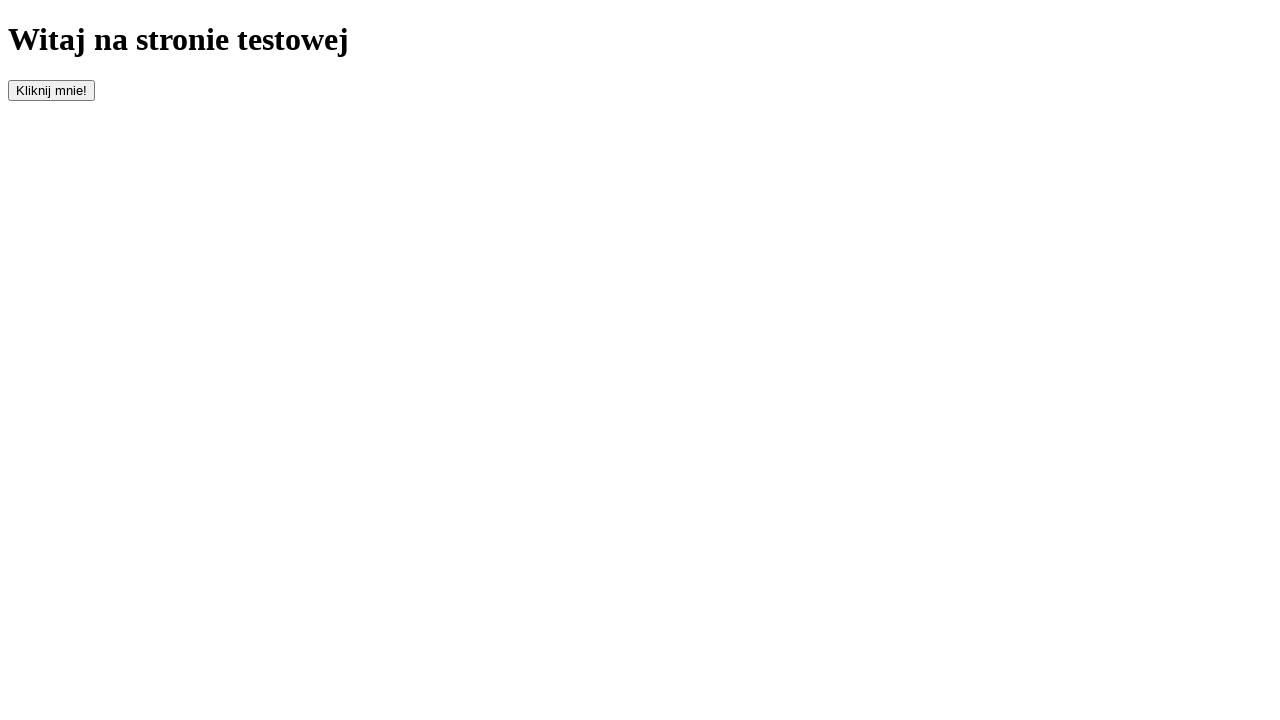

Clicked the button to trigger element appearance at (52, 90) on #clickOnMe
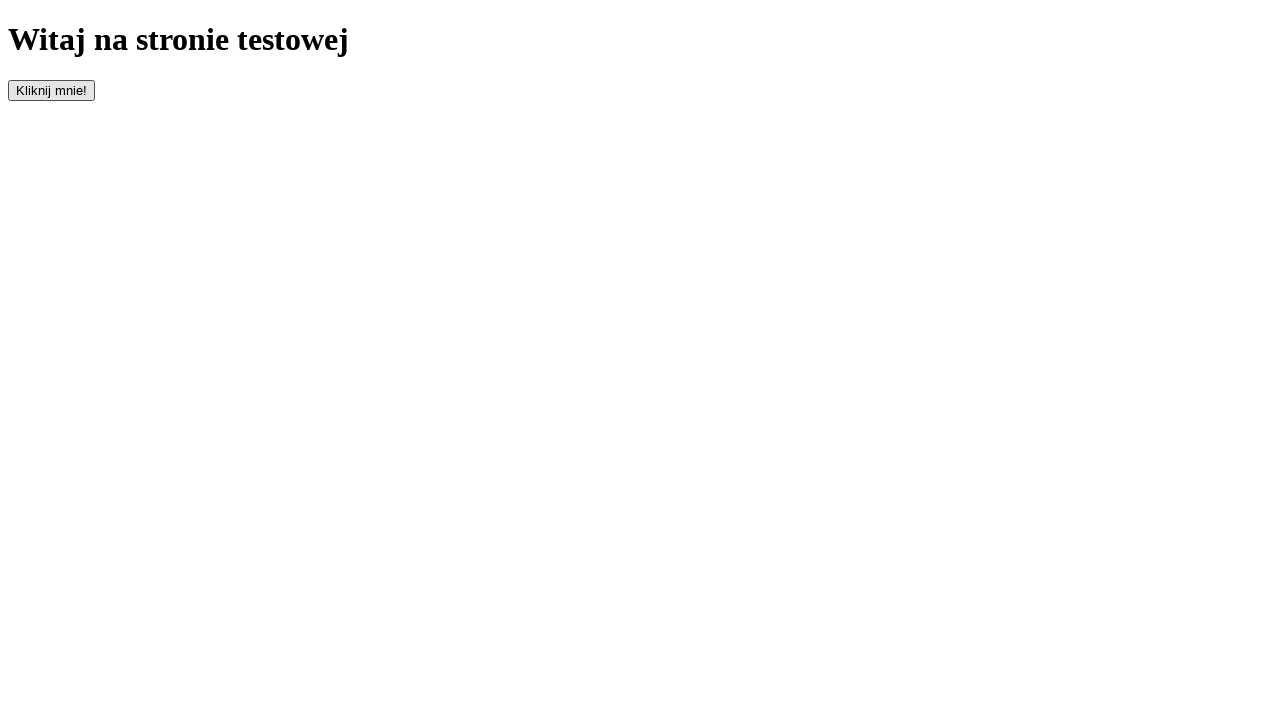

Waited for paragraph element to appear
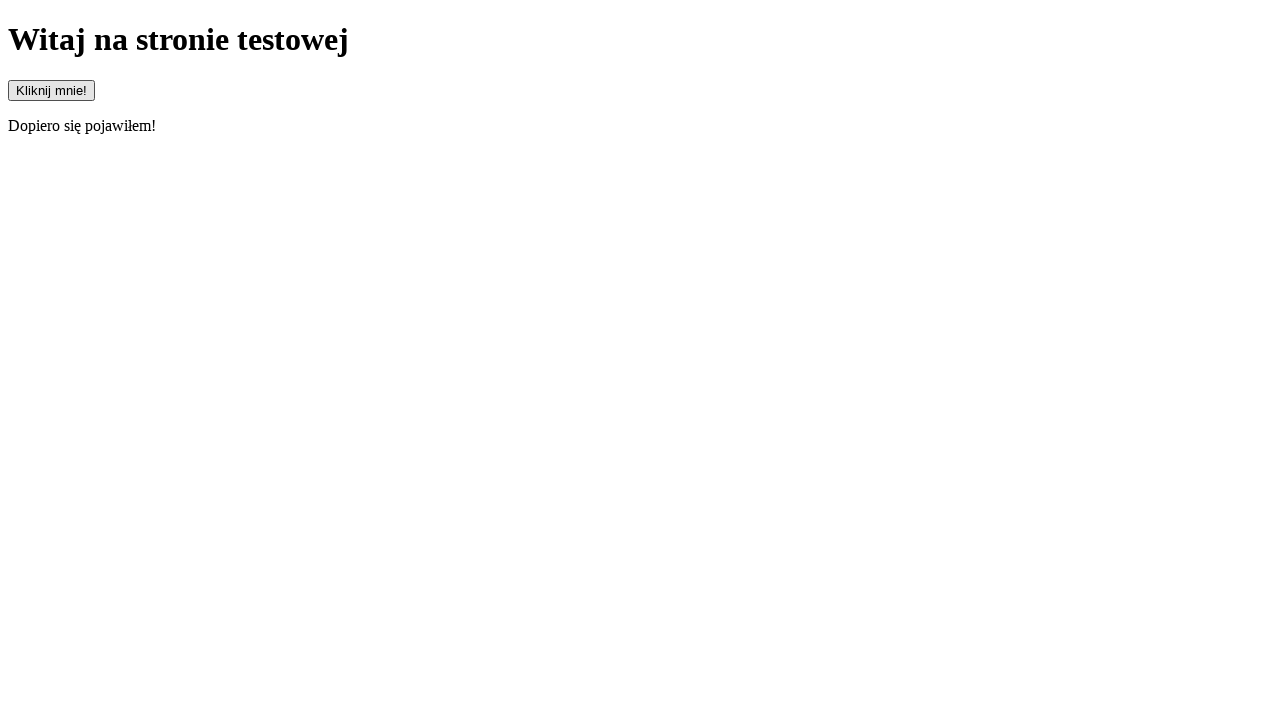

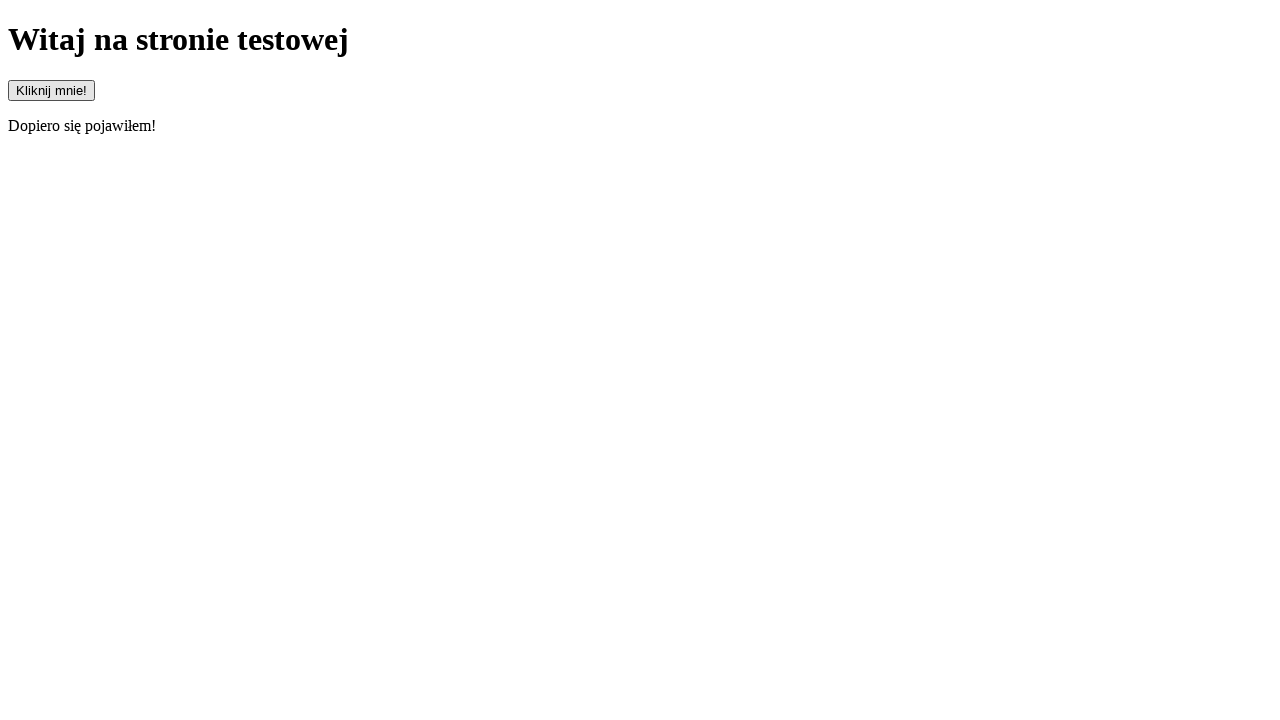